Tests opening a new browser window (simulated as a new context in Playwright) and navigating to a different URL

Starting URL: https://www.opencart.com

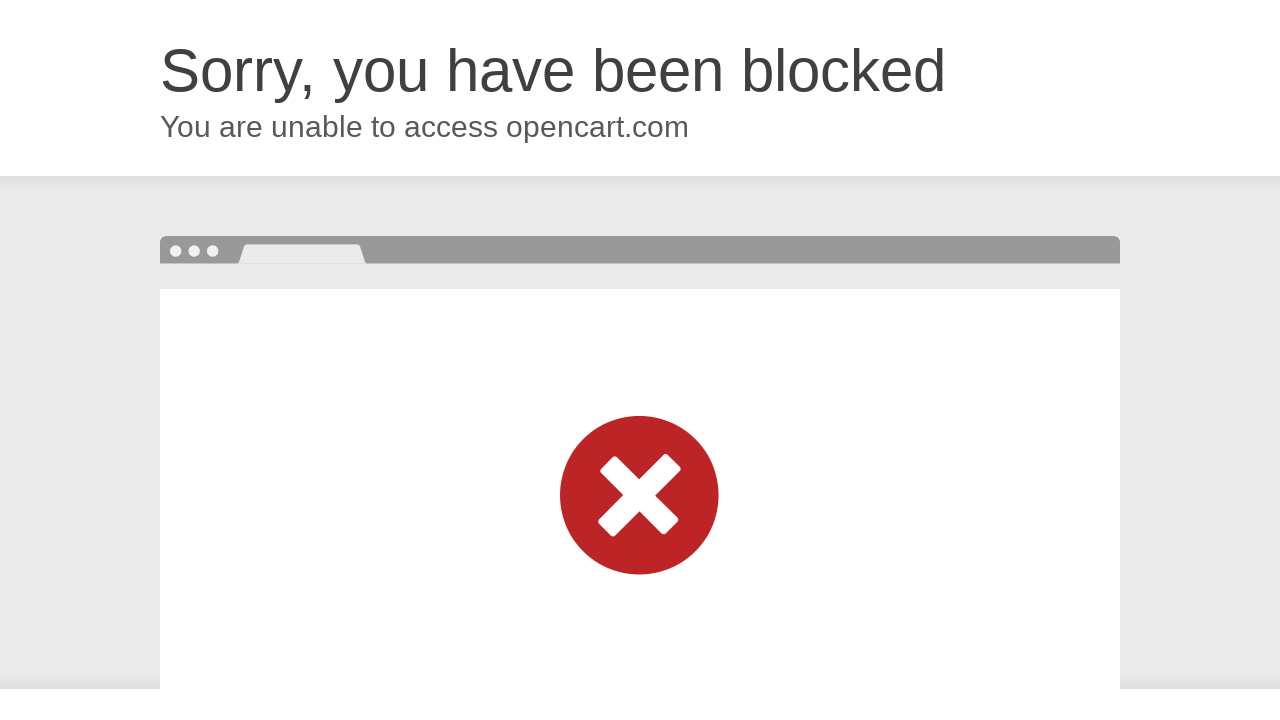

Created a new browser context/window
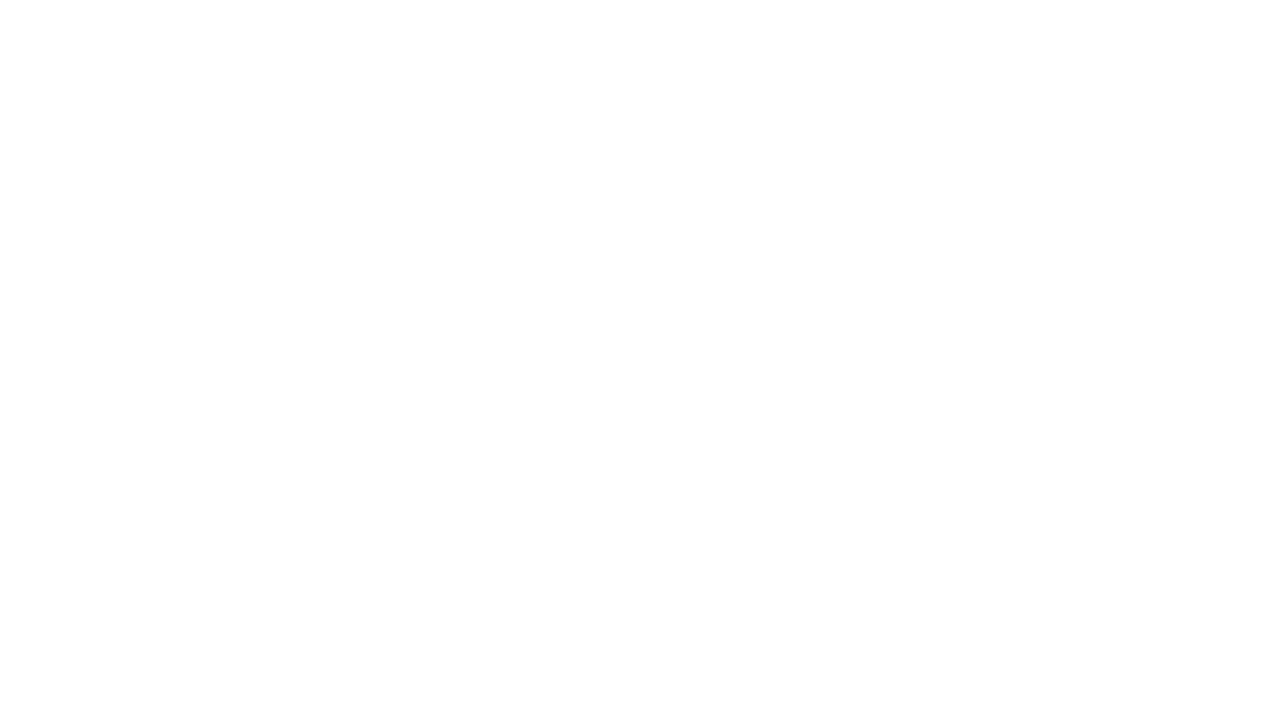

Navigated new window to https://www.orangehrm.com
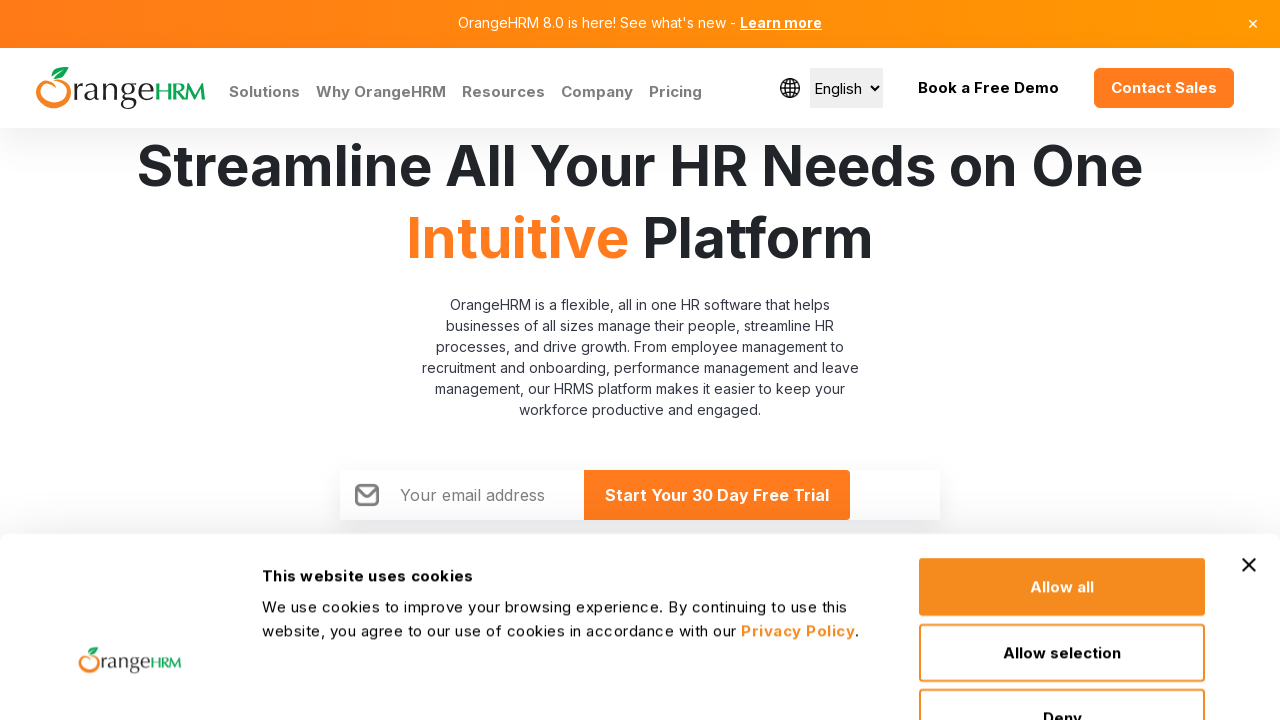

Page loaded (domcontentloaded state reached)
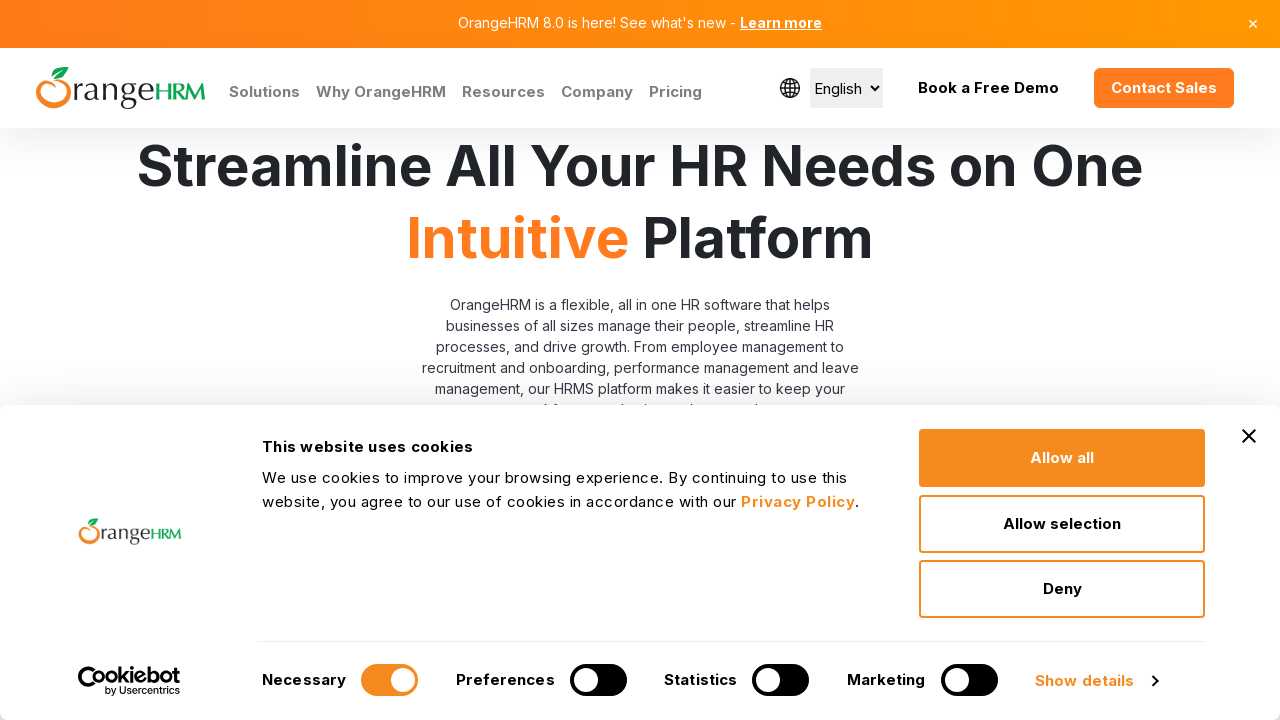

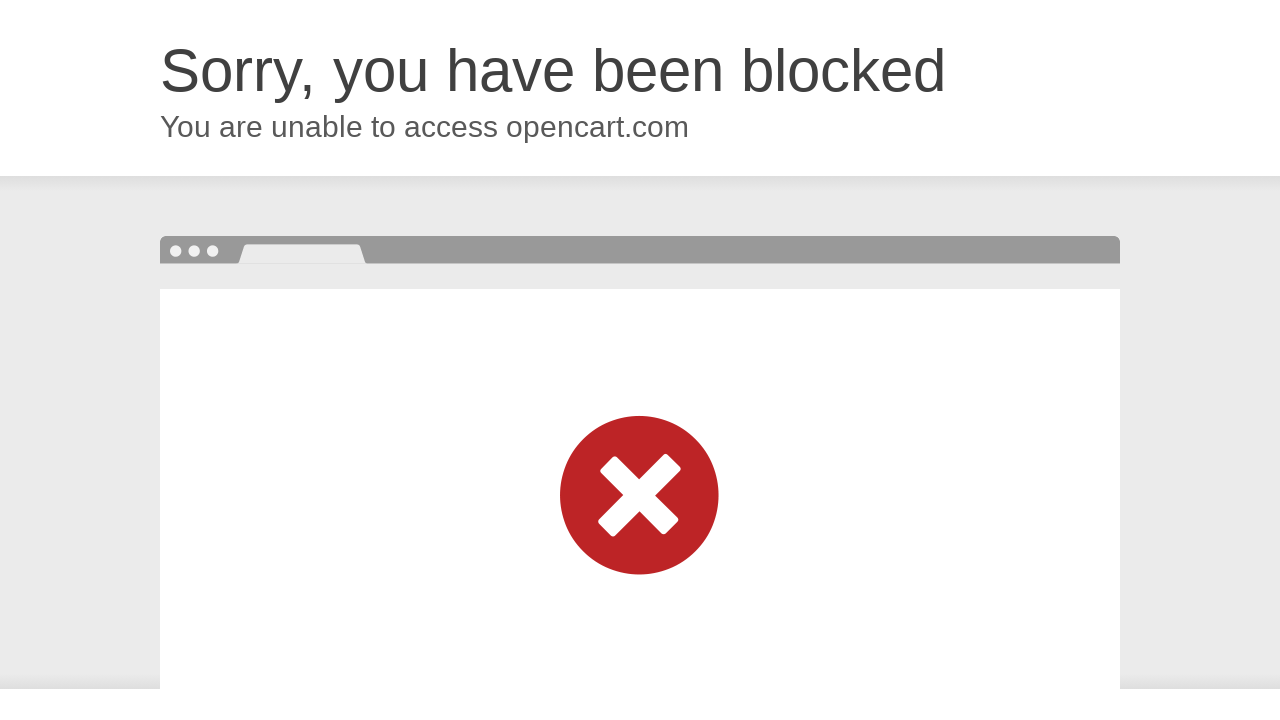